Tests dynamic loading using a reusable wait approach before verifying text

Starting URL: http://the-internet.herokuapp.com/dynamic_loading/2

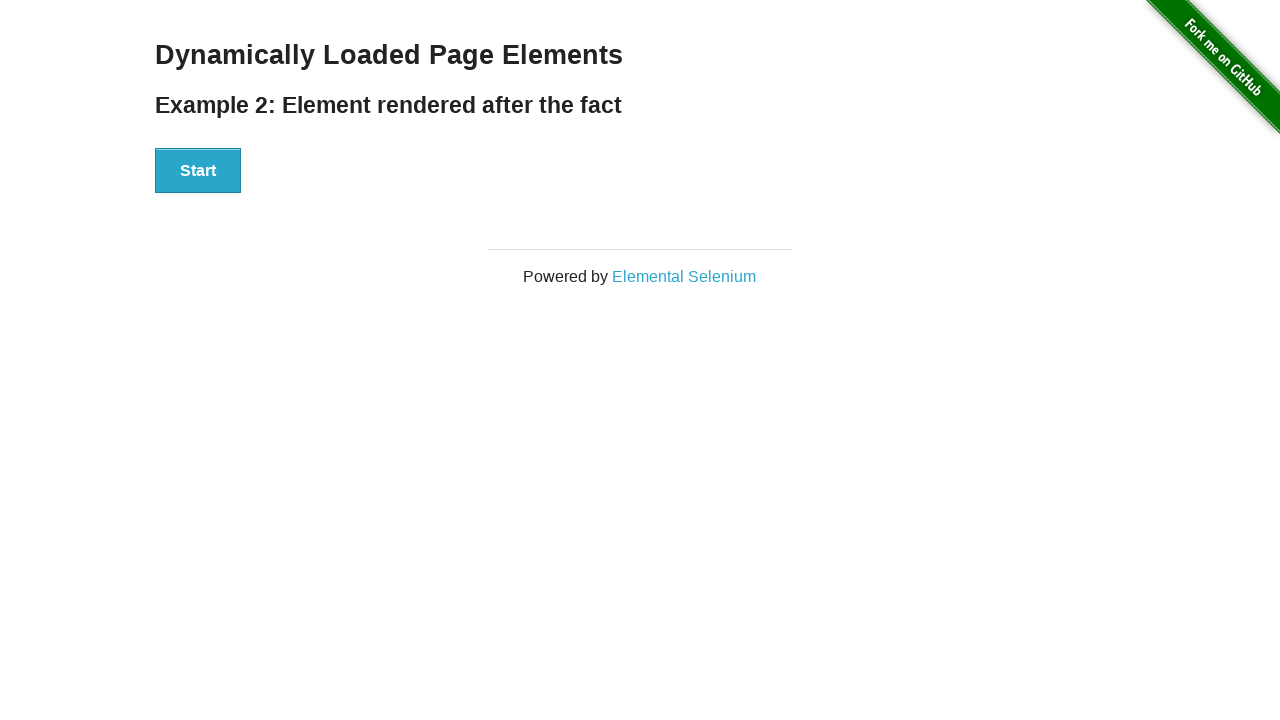

Clicked start button to trigger dynamic loading at (198, 171) on #start button
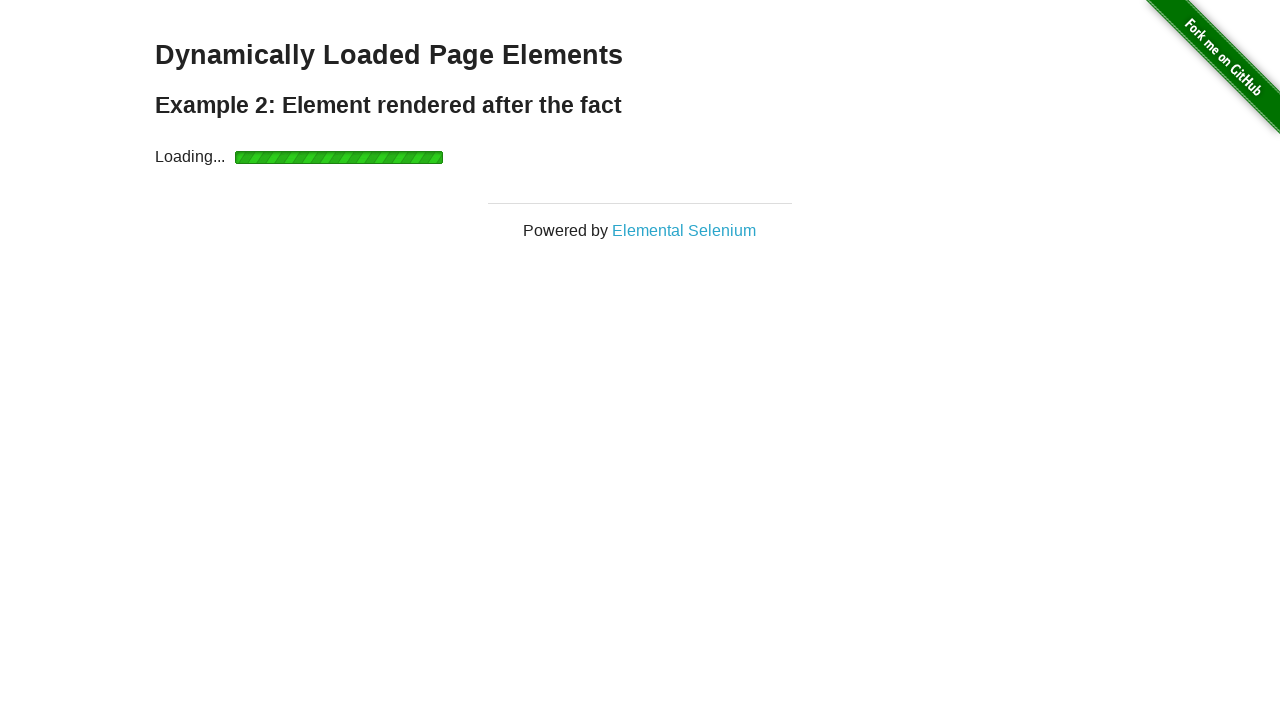

Waited for finish element to appear (dynamic loading complete)
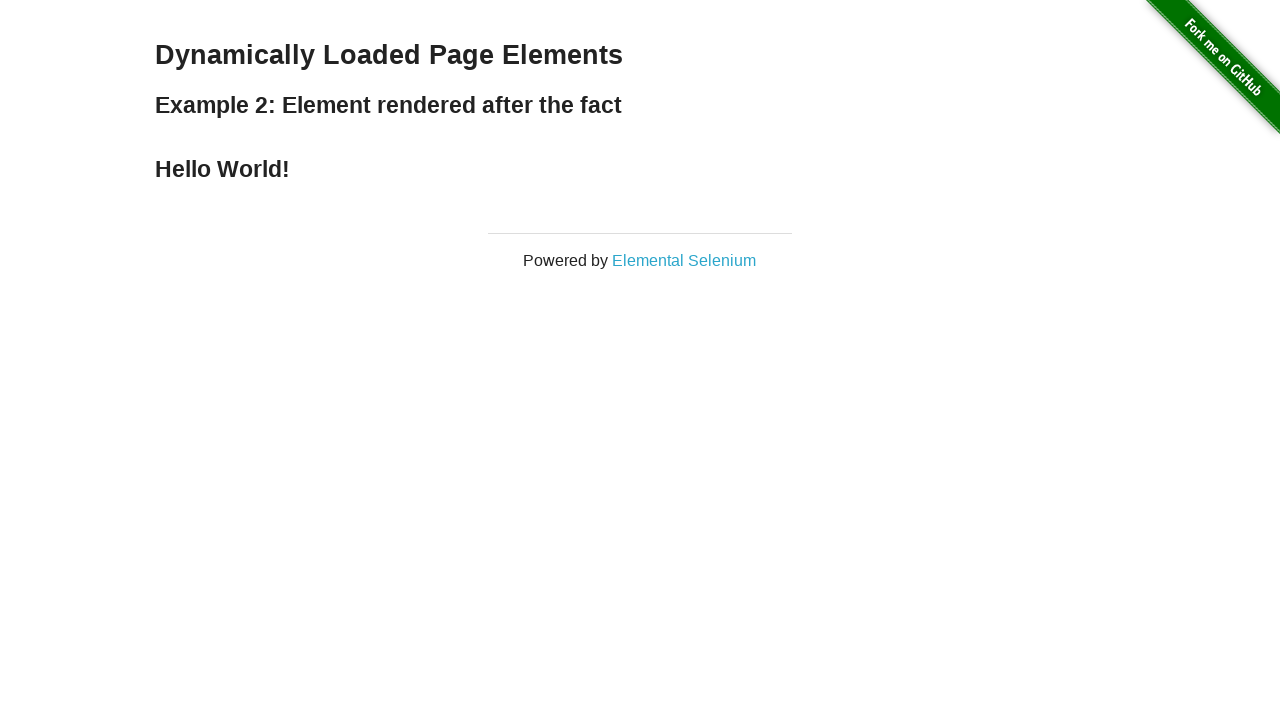

Located finish element
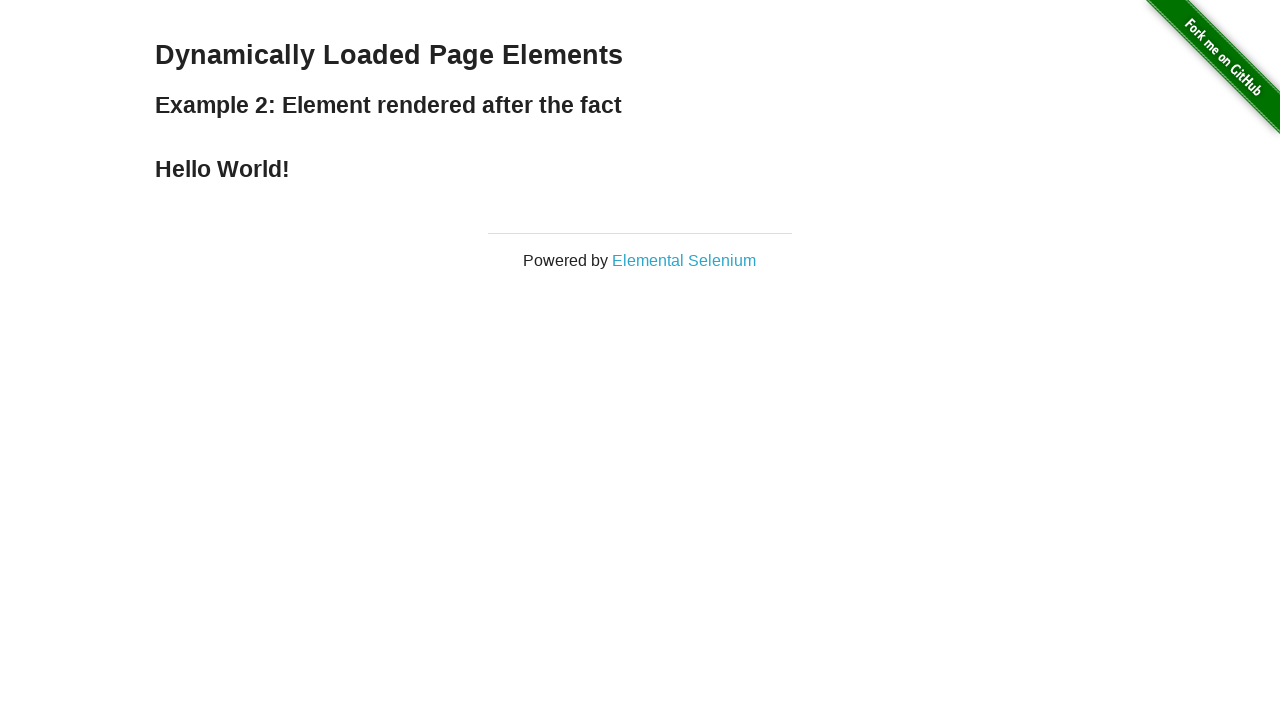

Verified finish element contains 'Hello World!' text
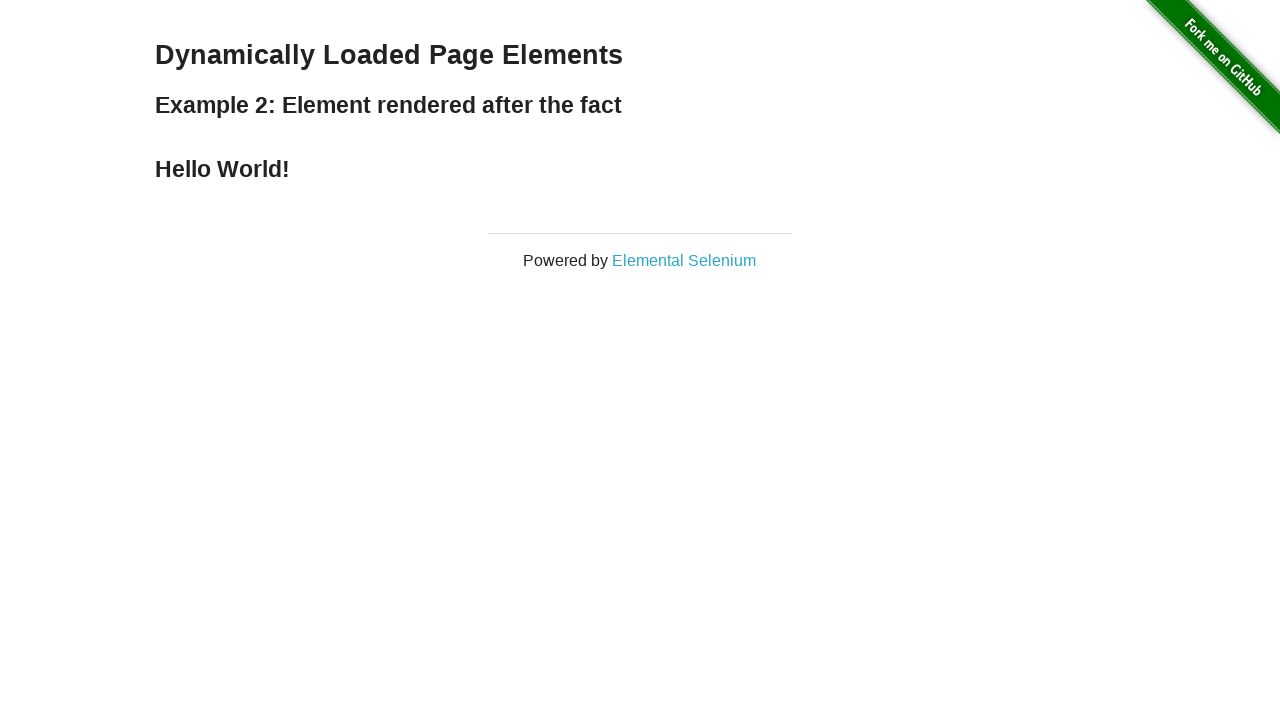

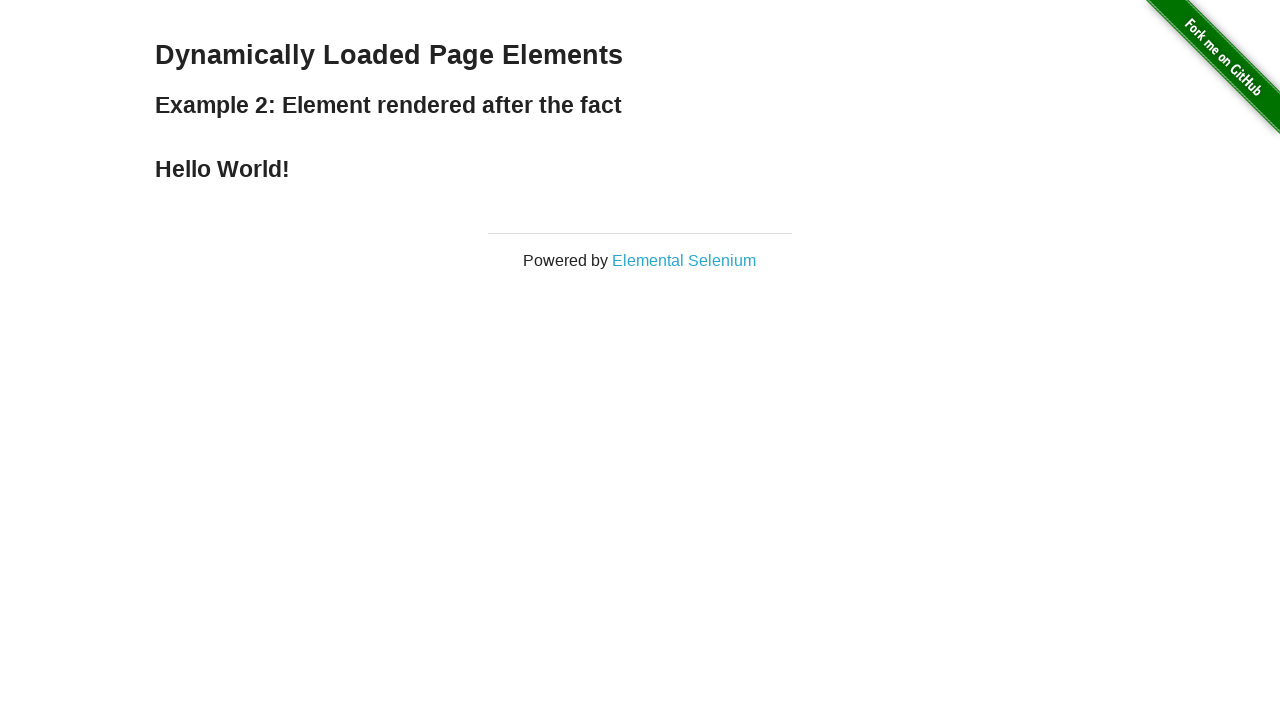